Navigates to SondeHub weather balloon predictor with specific launch parameters (location south of Kalamazoo, ascent/descent rates, burst altitude) and waits for the prediction visualization to fully load.

Starting URL: https://predict.sondehub.org/?launch_datetime=now&launch_latitude=42.2674&launch_longitude=274.398&launch_altitude=0&ascent_rate=5&profile=standard_profile&prediction_type=3_hour&burst_altitude=29000&descent_rate=7

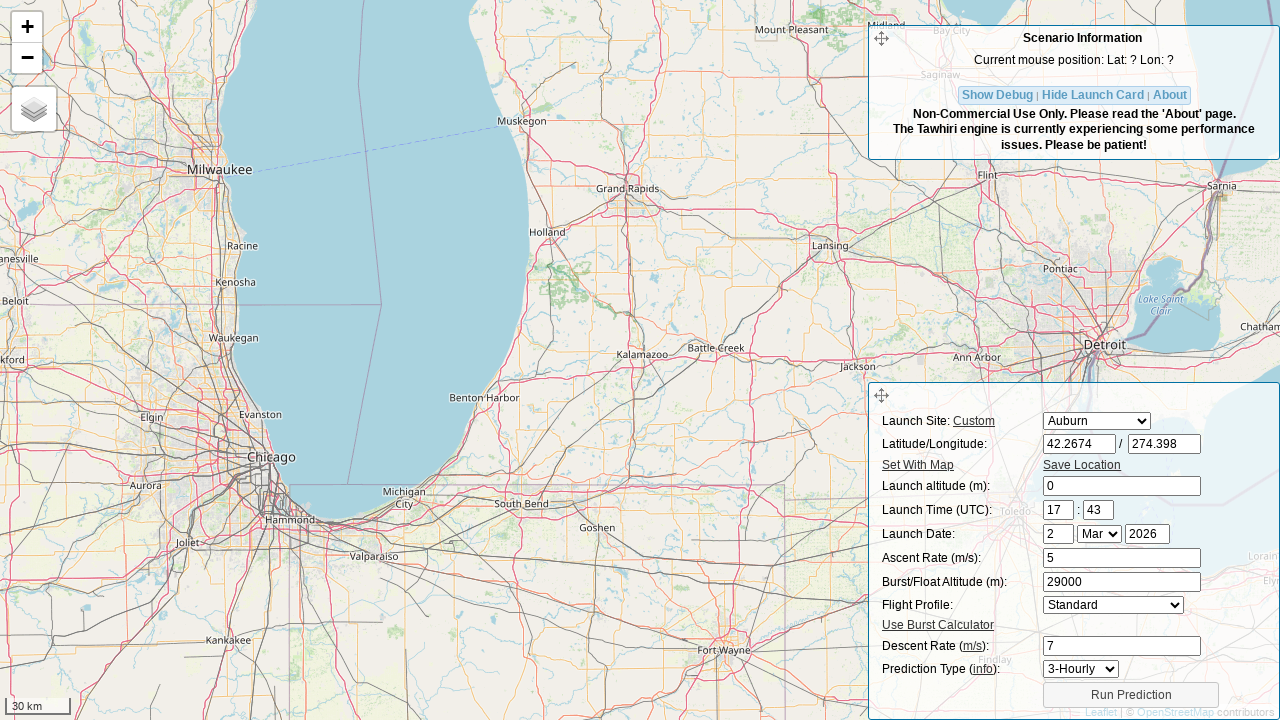

Navigated to SondeHub weather balloon predictor with launch parameters (south of Kalamazoo, ascent rate 5 m/s, descent rate 7 m/s, burst altitude 29000m)
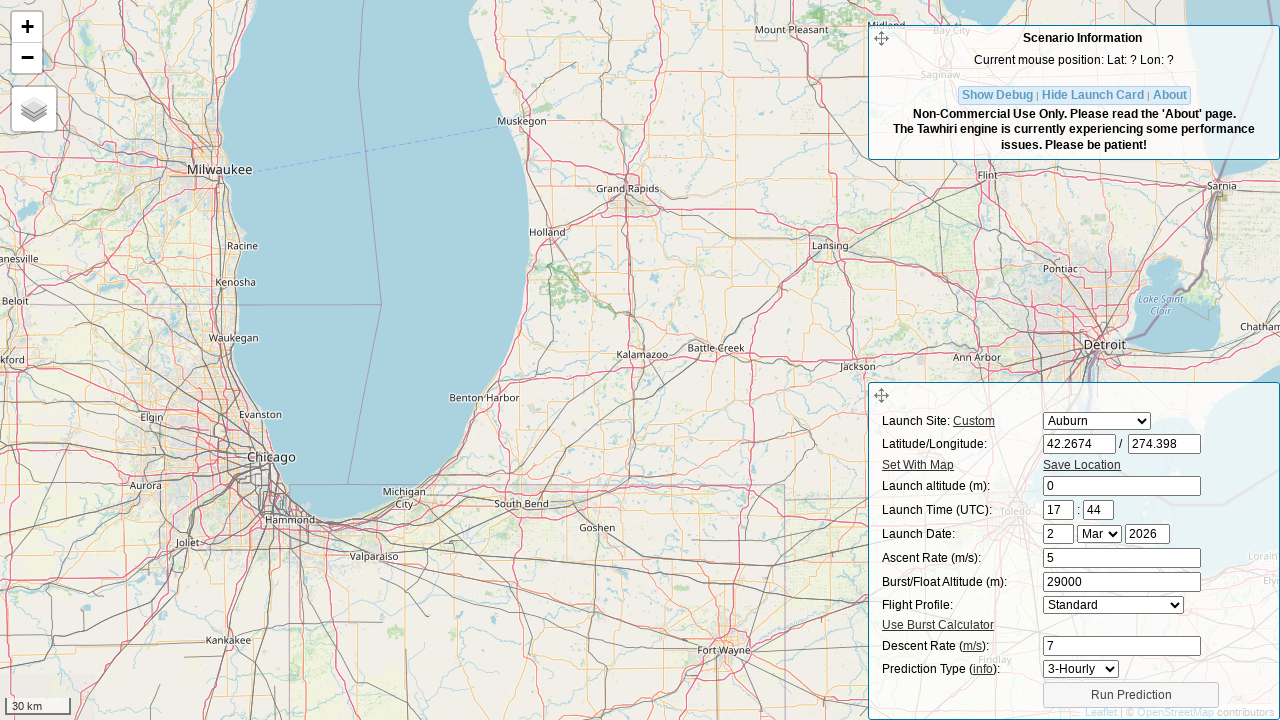

Waited for network idle - all network requests completed
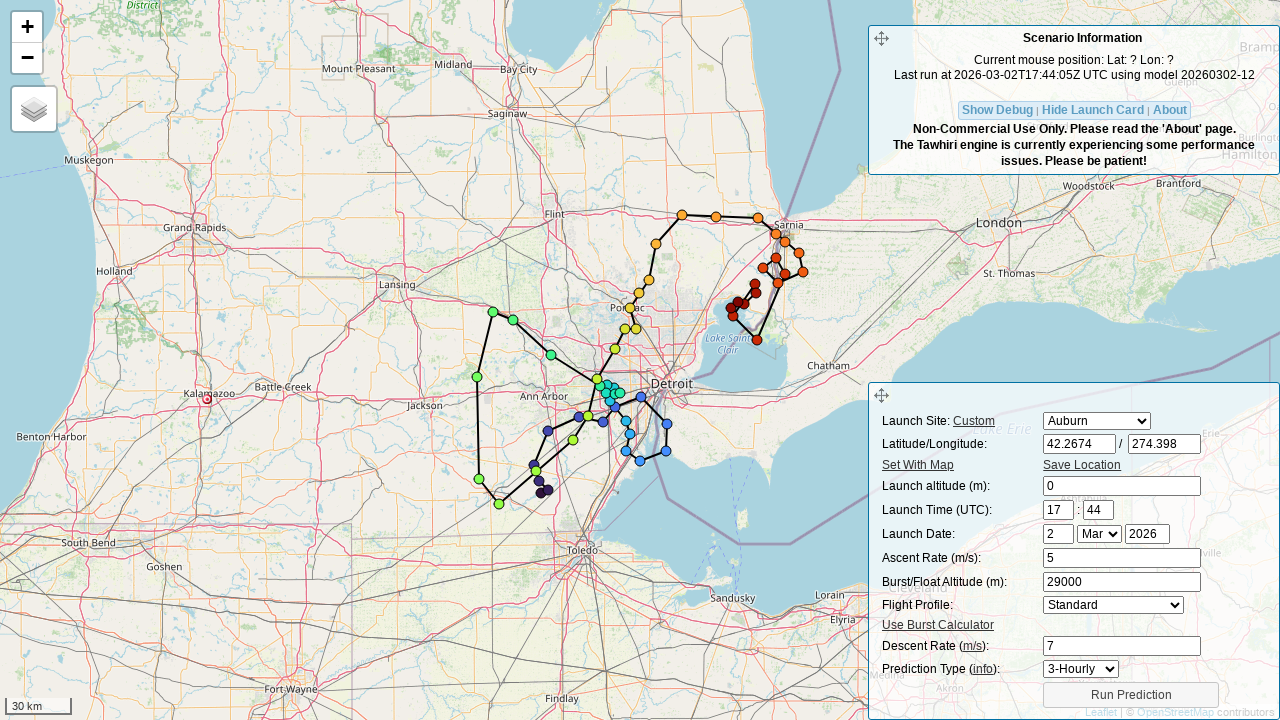

Leaflet map container appeared on the page
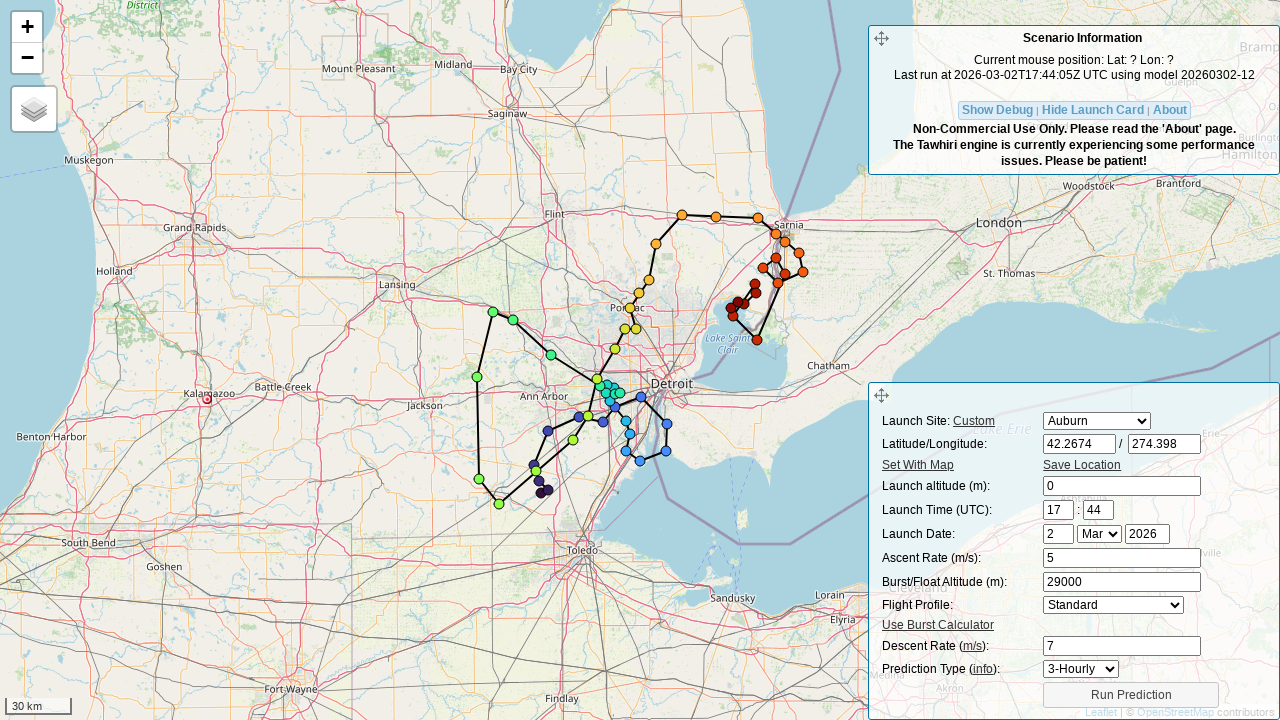

Prediction visualization path fully rendered on the map
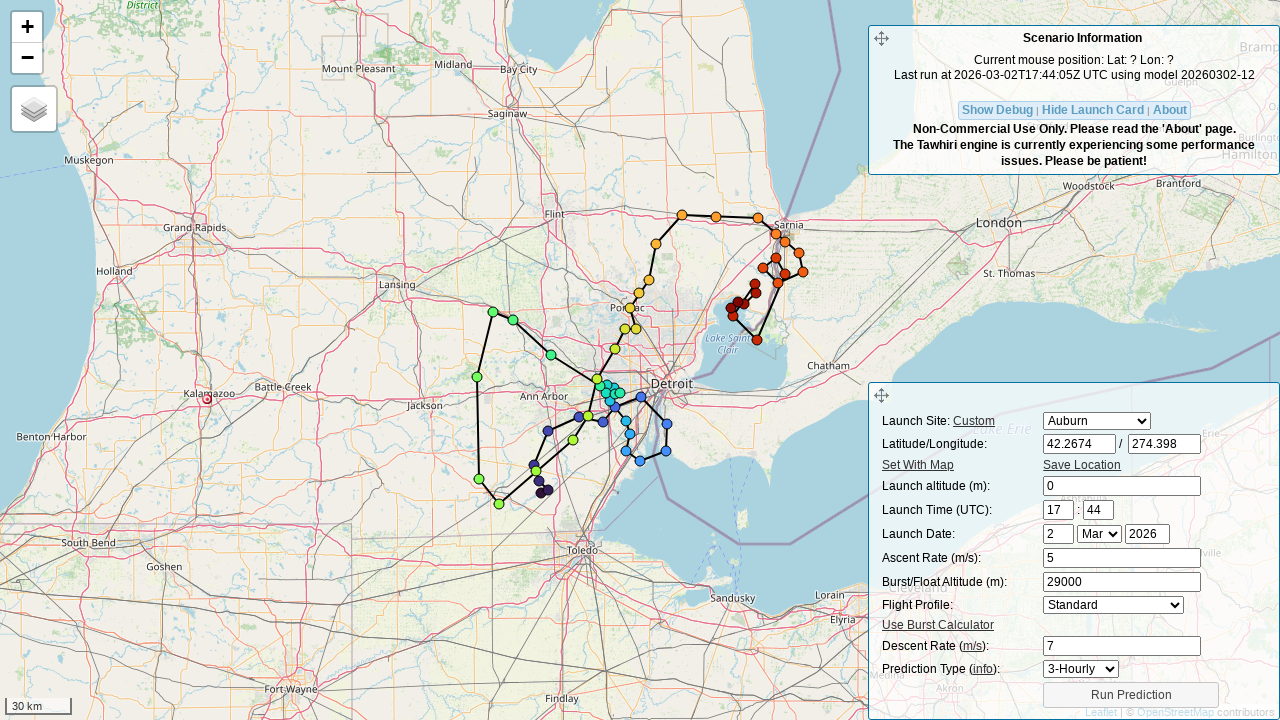

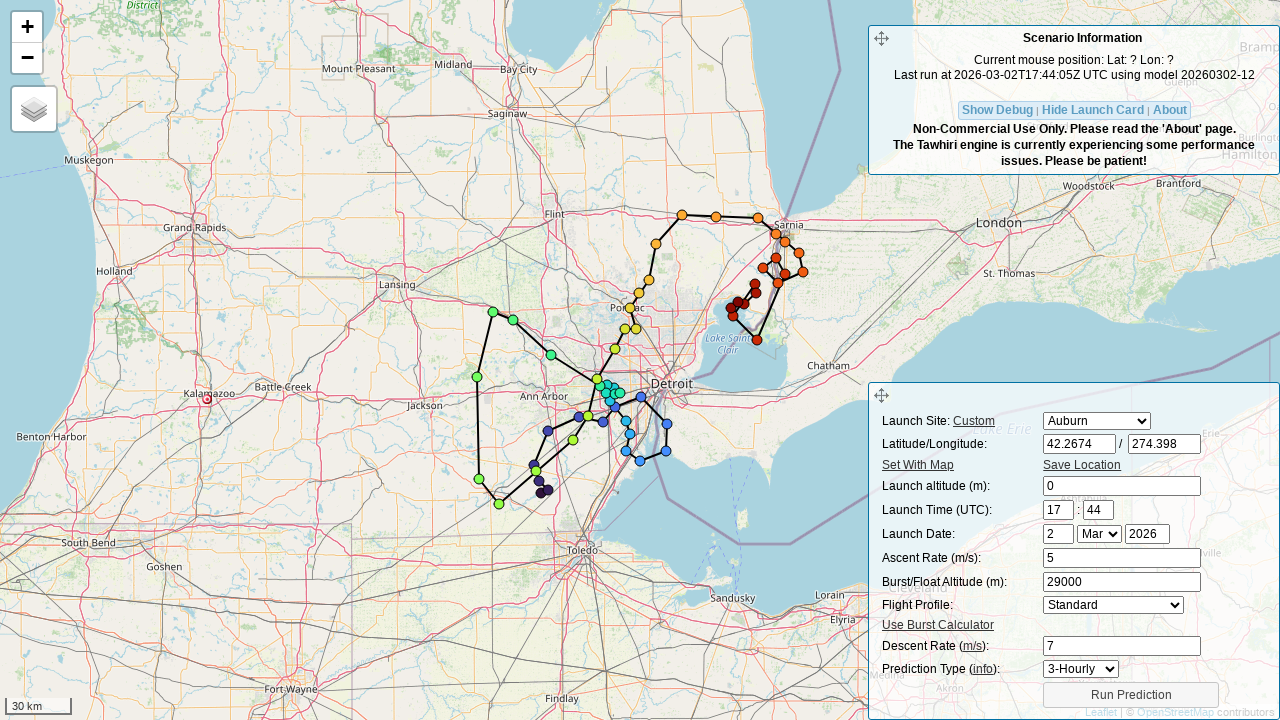